Tests implicit wait functionality by clicking a button on a waits demo page

Starting URL: https://www.hyrtutorials.com/p/waits-demo.html

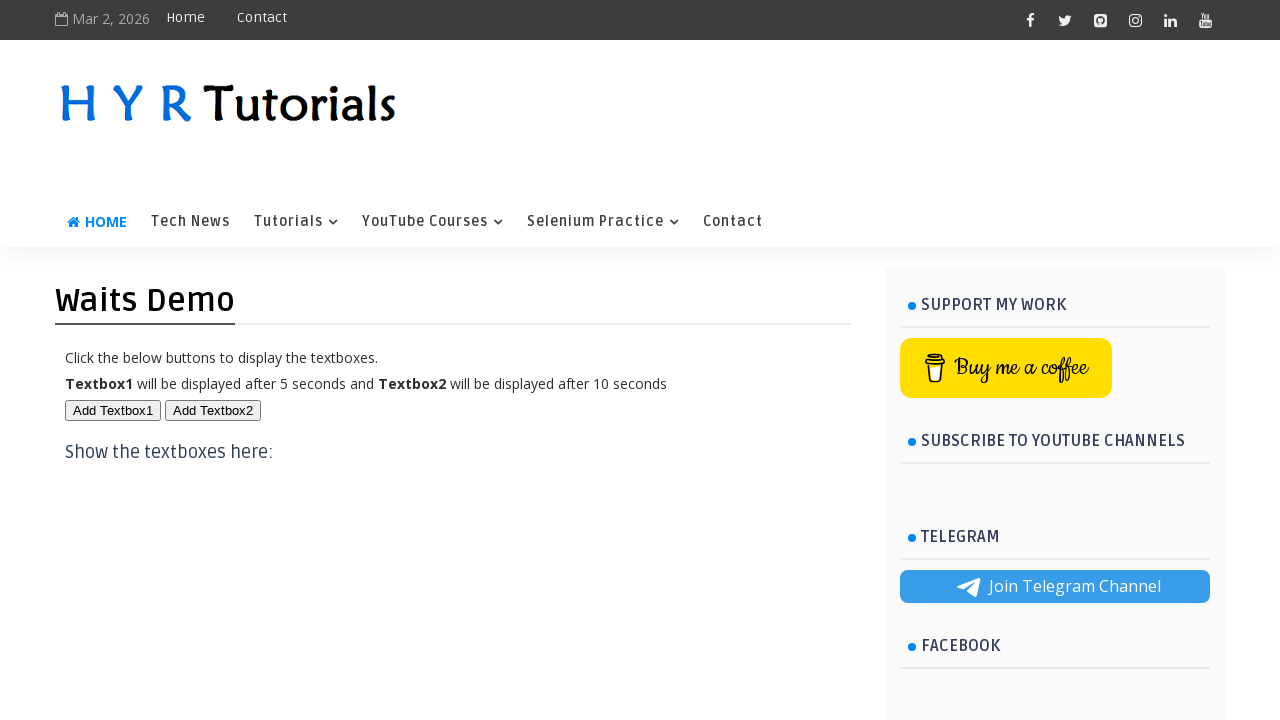

Navigated to waits demo page
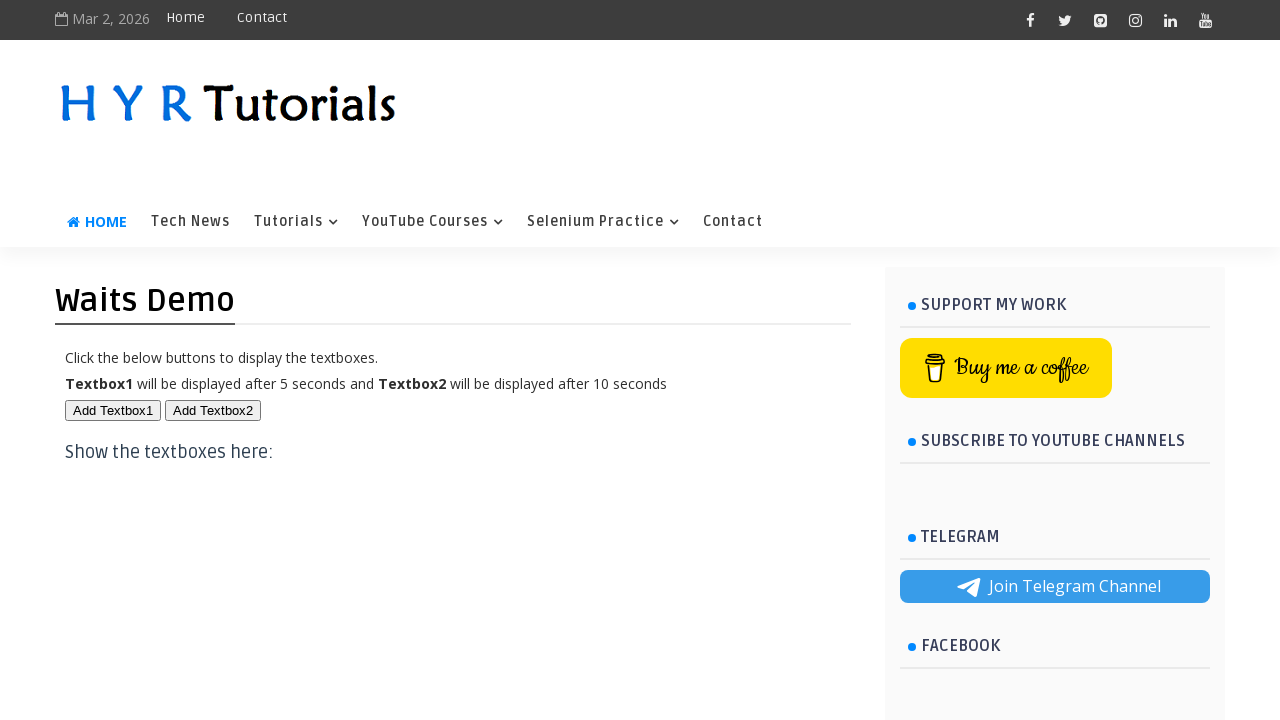

Clicked button with id 'btn2' to test implicit wait functionality at (213, 410) on #btn2
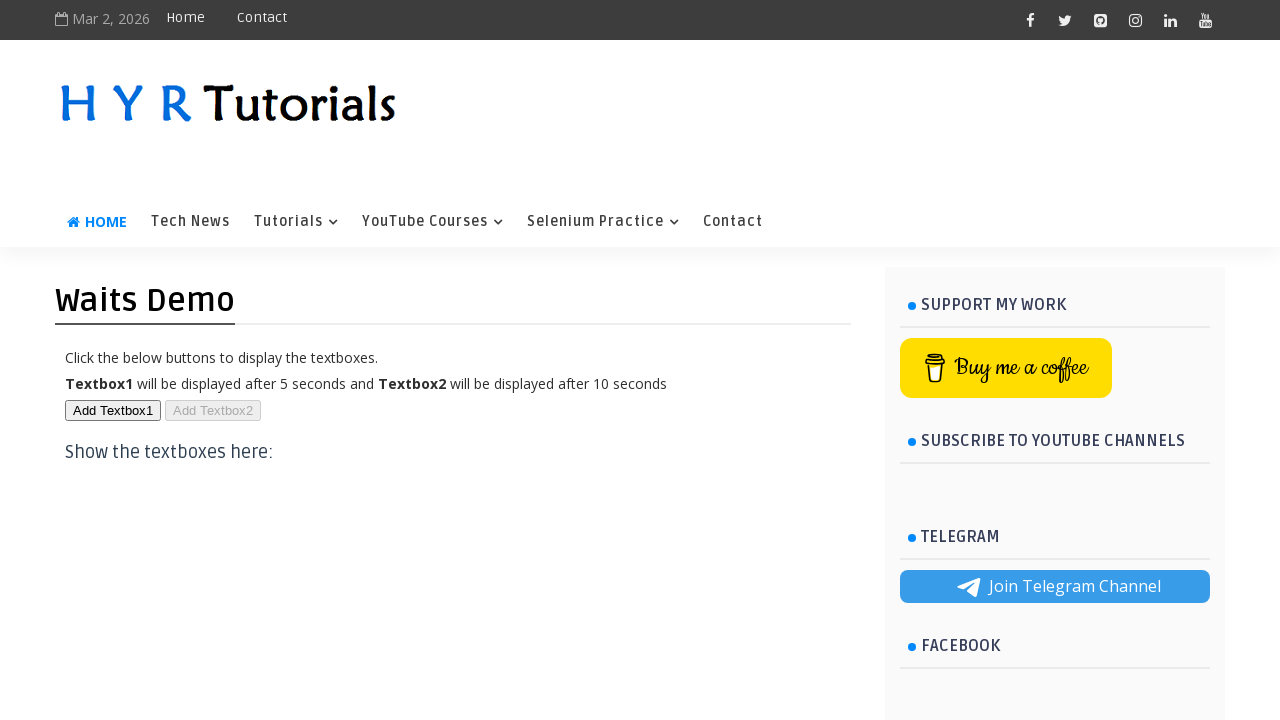

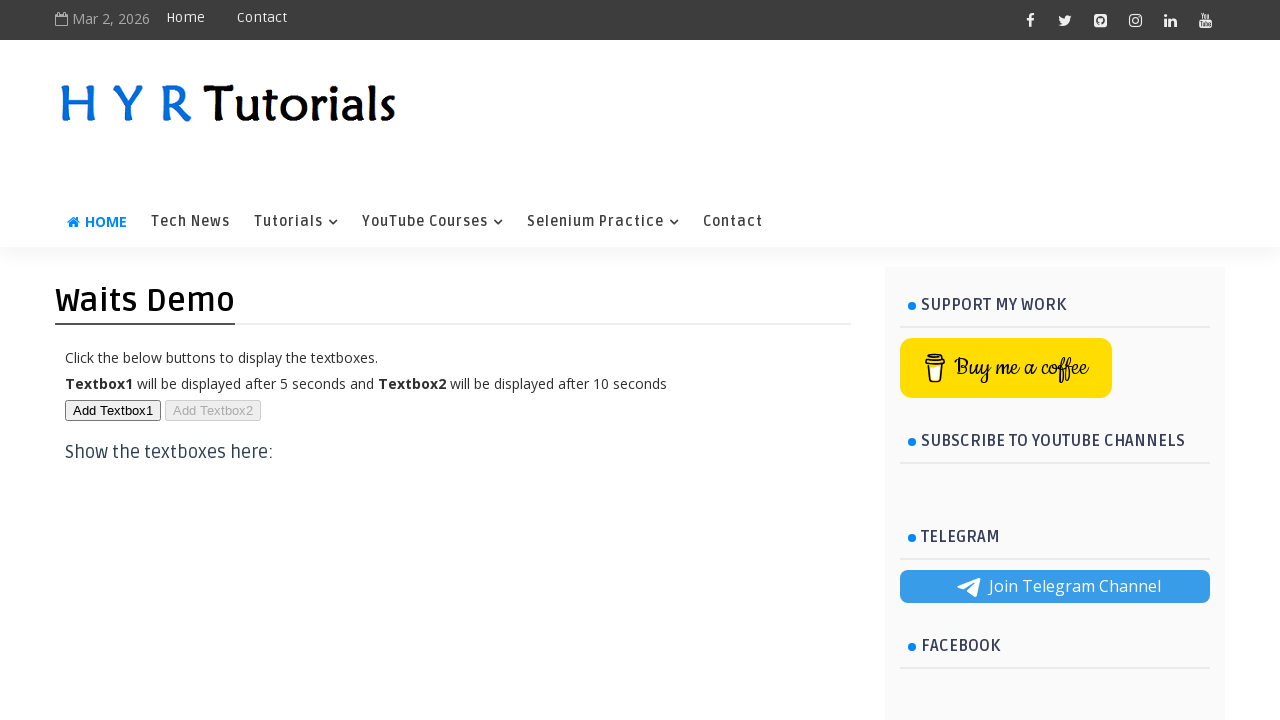